Navigates to a world clock website and retrieves the current time displayed for New Delhi

Starting URL: https://www.timeanddate.com/worldclock/india/new-delhi

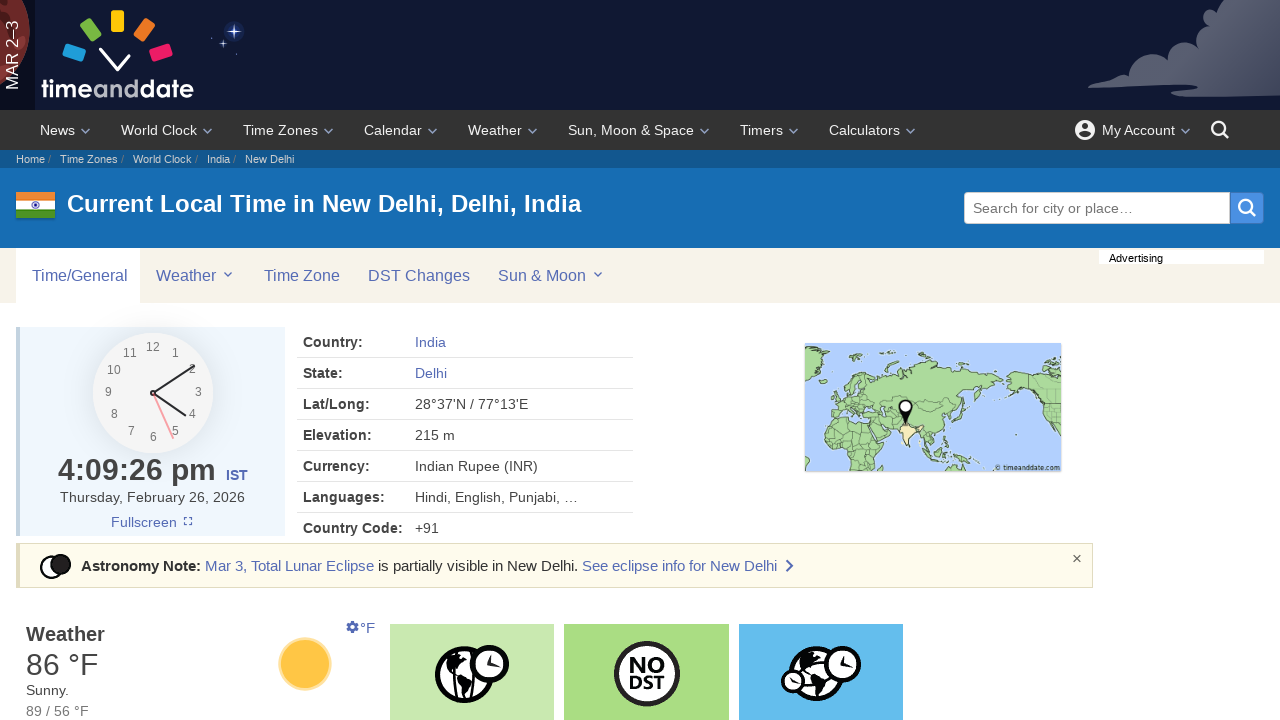

Waited for time element to be visible on New Delhi clock
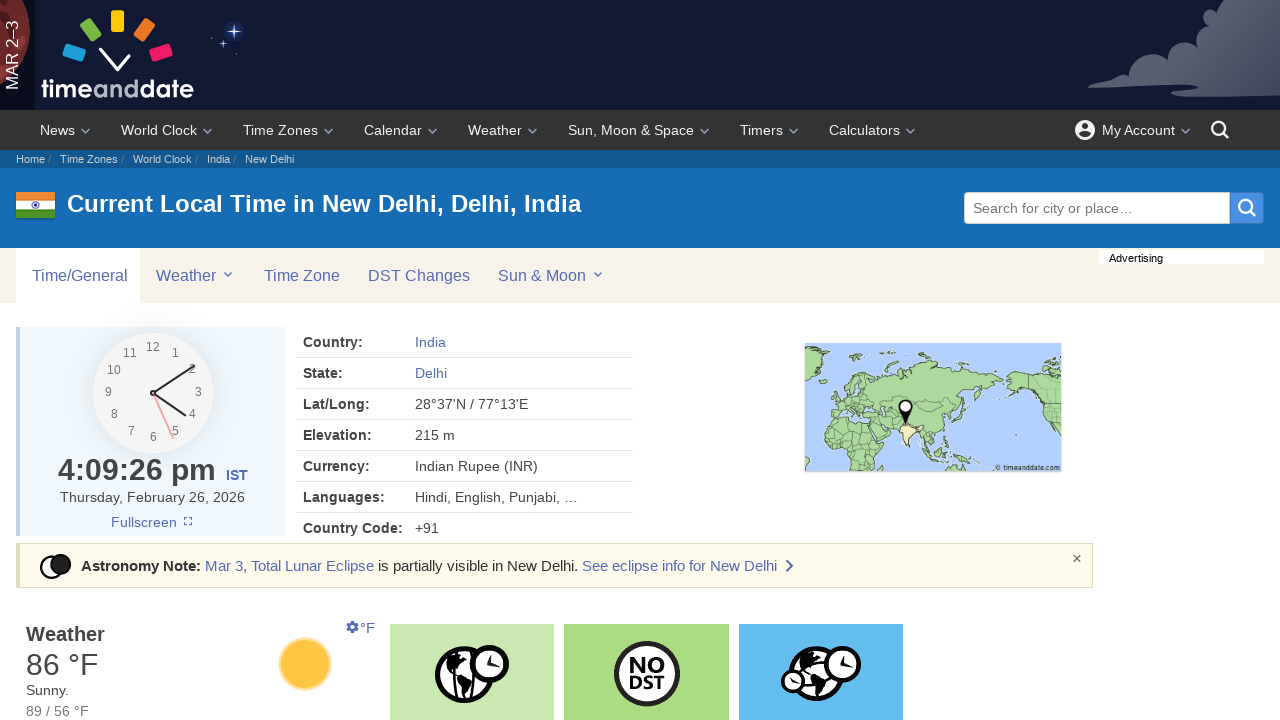

Retrieved current time in New Delhi: 4:09:27 pm
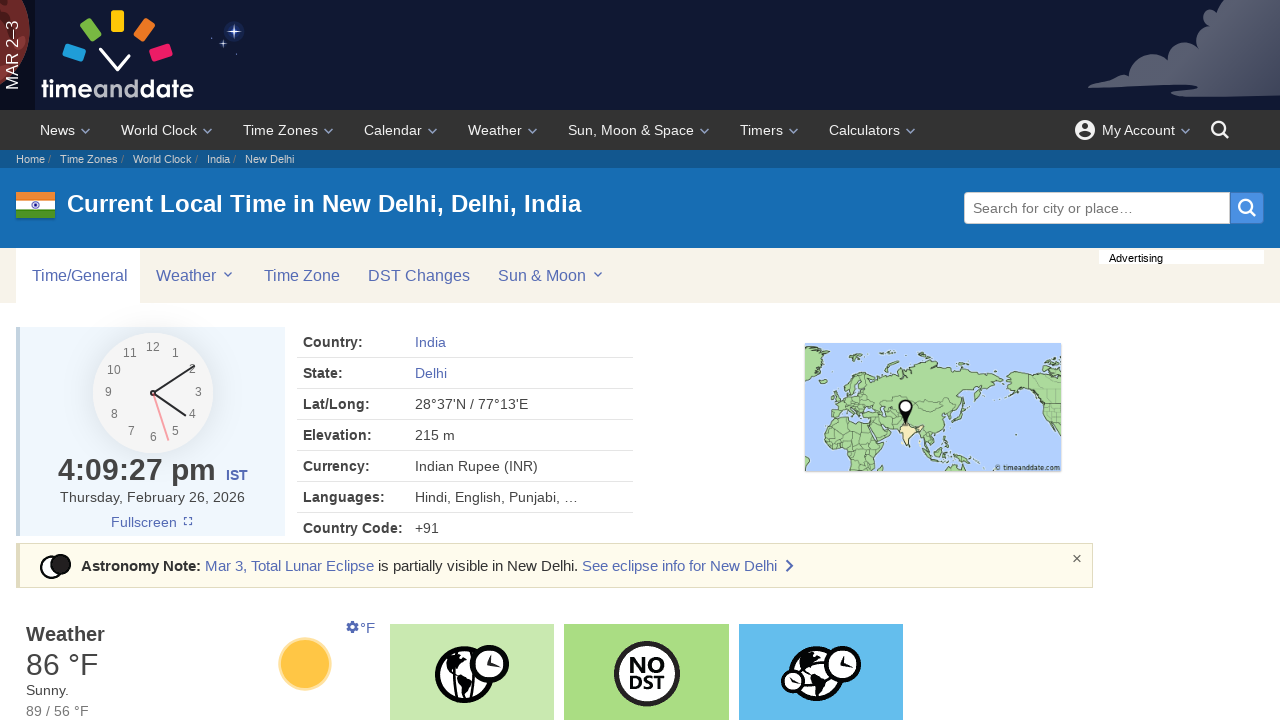

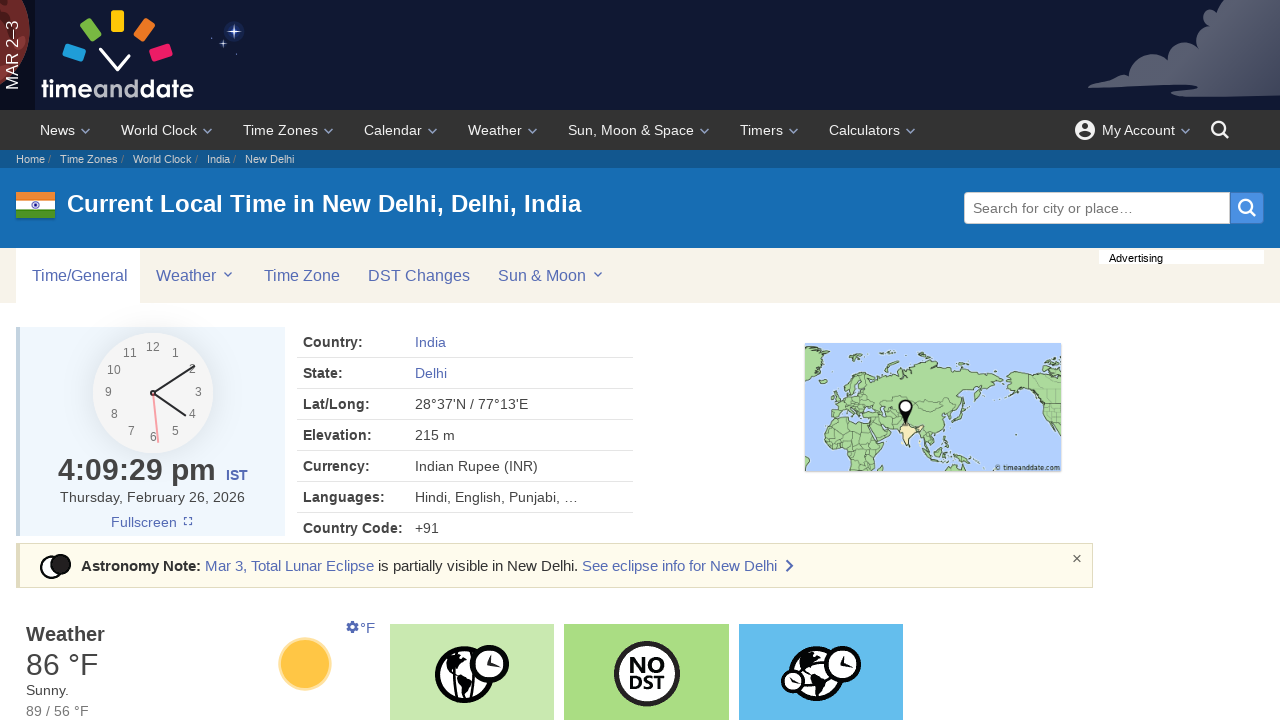